Tests Google Translate's text-to-speech functionality by entering text in the source textarea and clicking the listen/audio button to hear the translation spoken aloud.

Starting URL: https://translate.google.com/

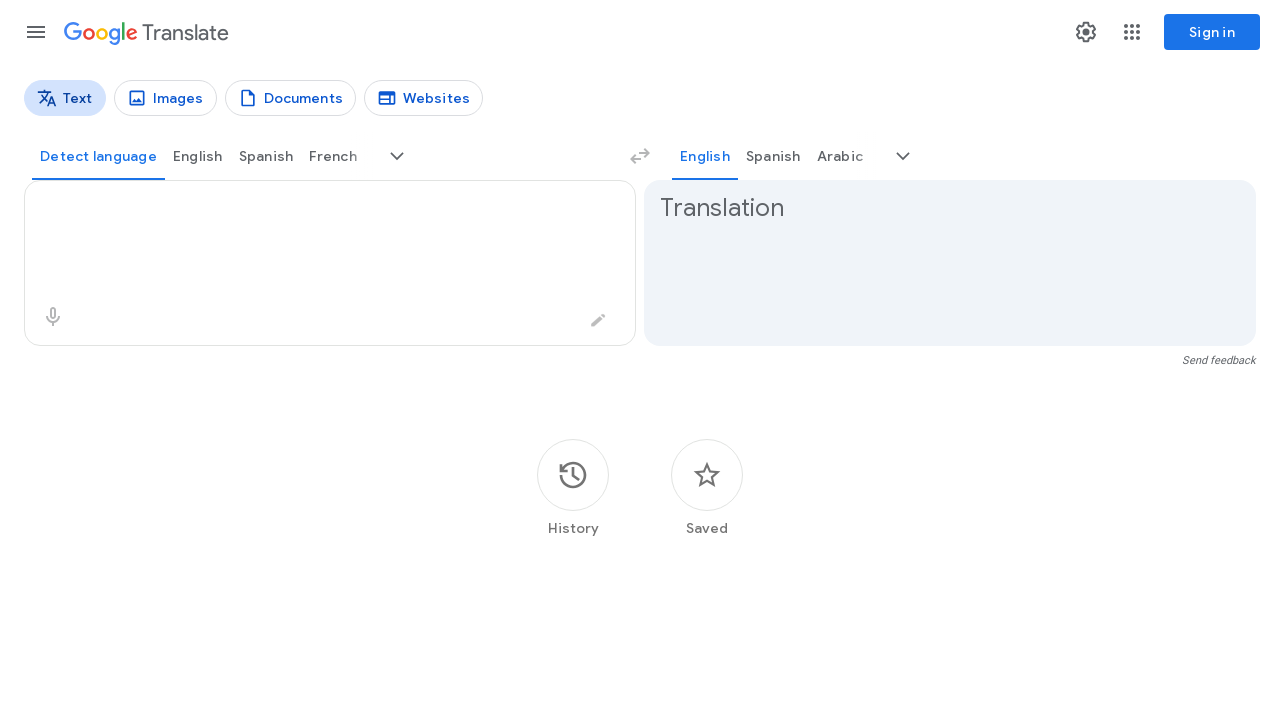

Waited for page to reach networkidle state
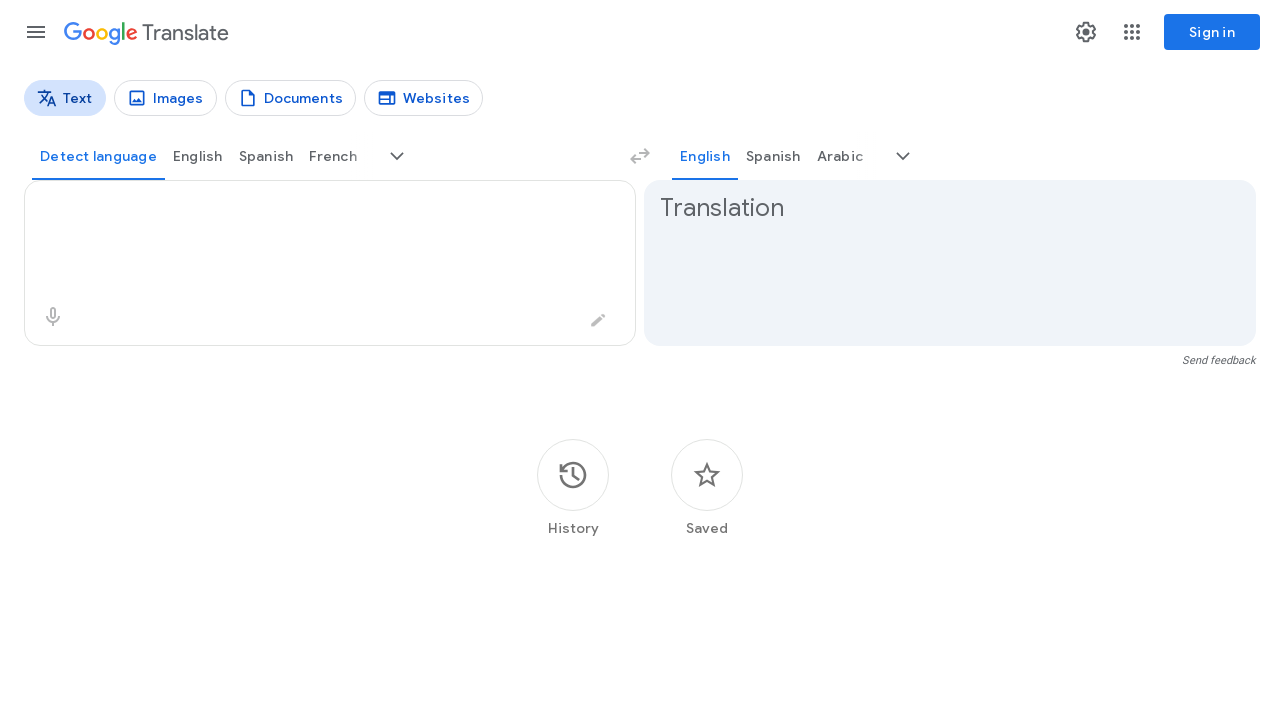

Source textarea selector appeared on page
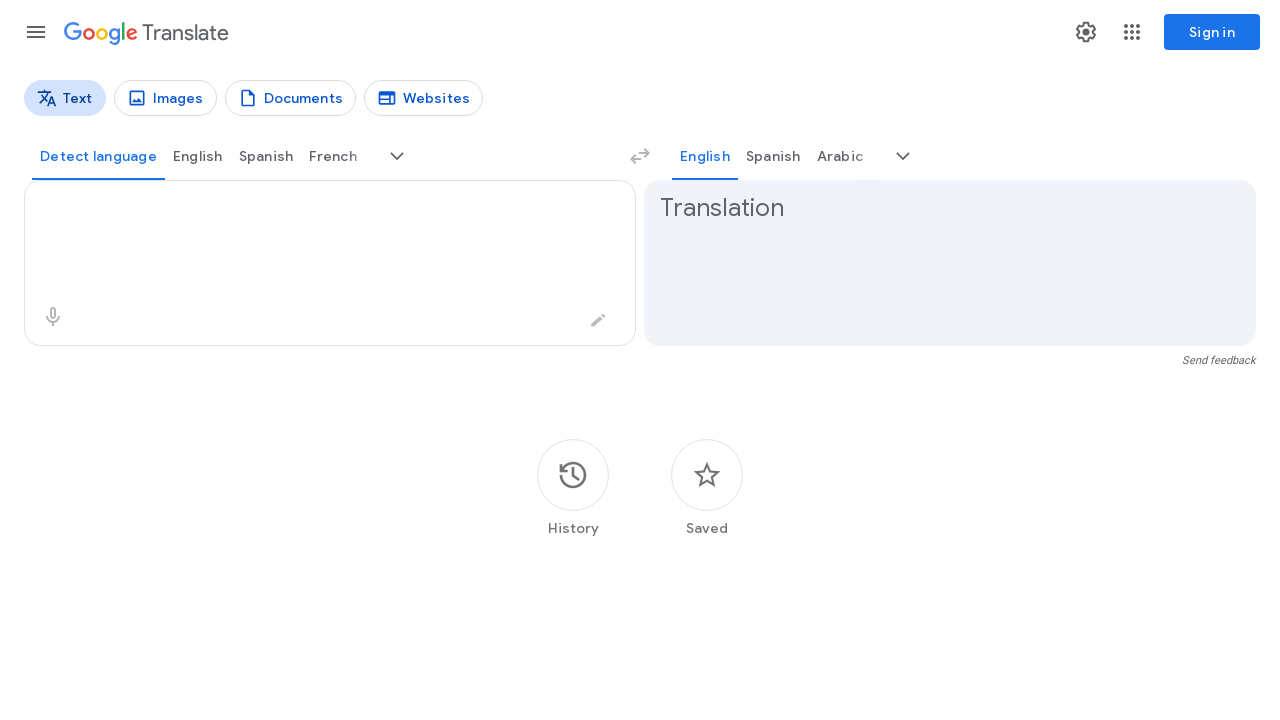

Entered text 'Hello, the task is now complete' into source textarea on textarea[aria-label*='Source']
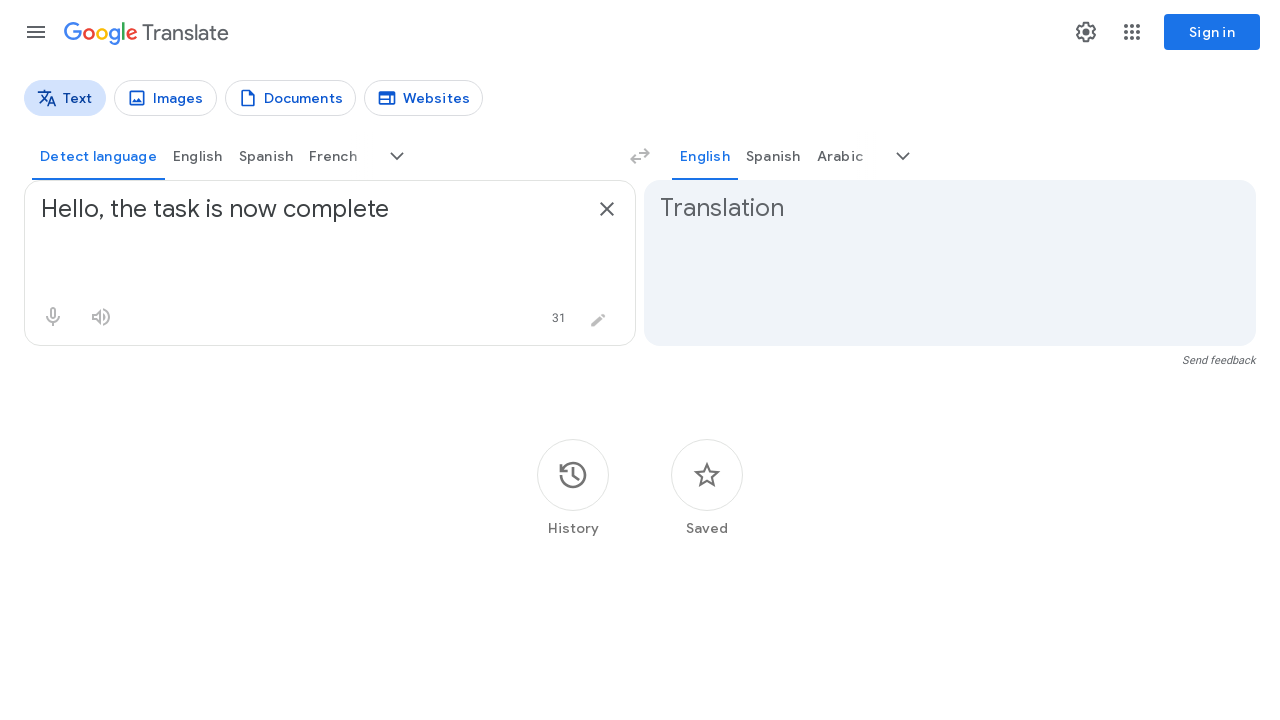

Waited 2 seconds for translation to process
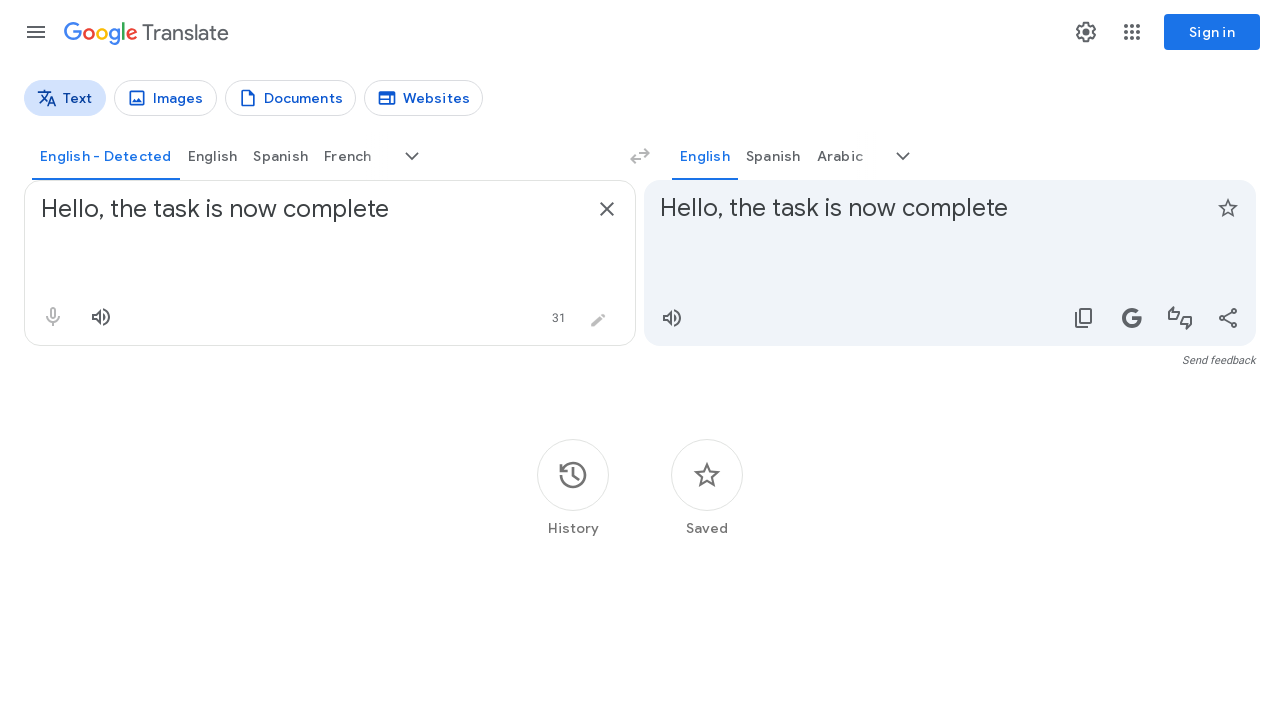

Clicked listen button to play text-to-speech audio at (101, 317) on button[aria-label*='Listen']
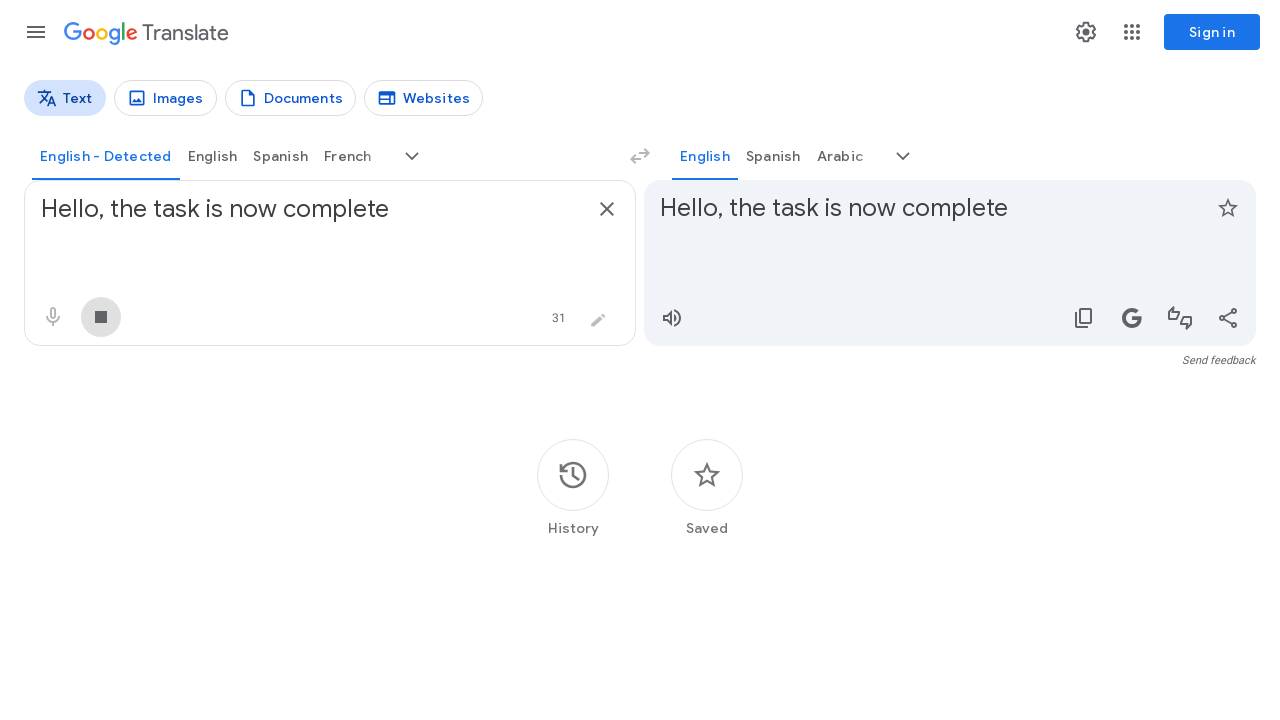

Waited 5 seconds for audio playback to complete
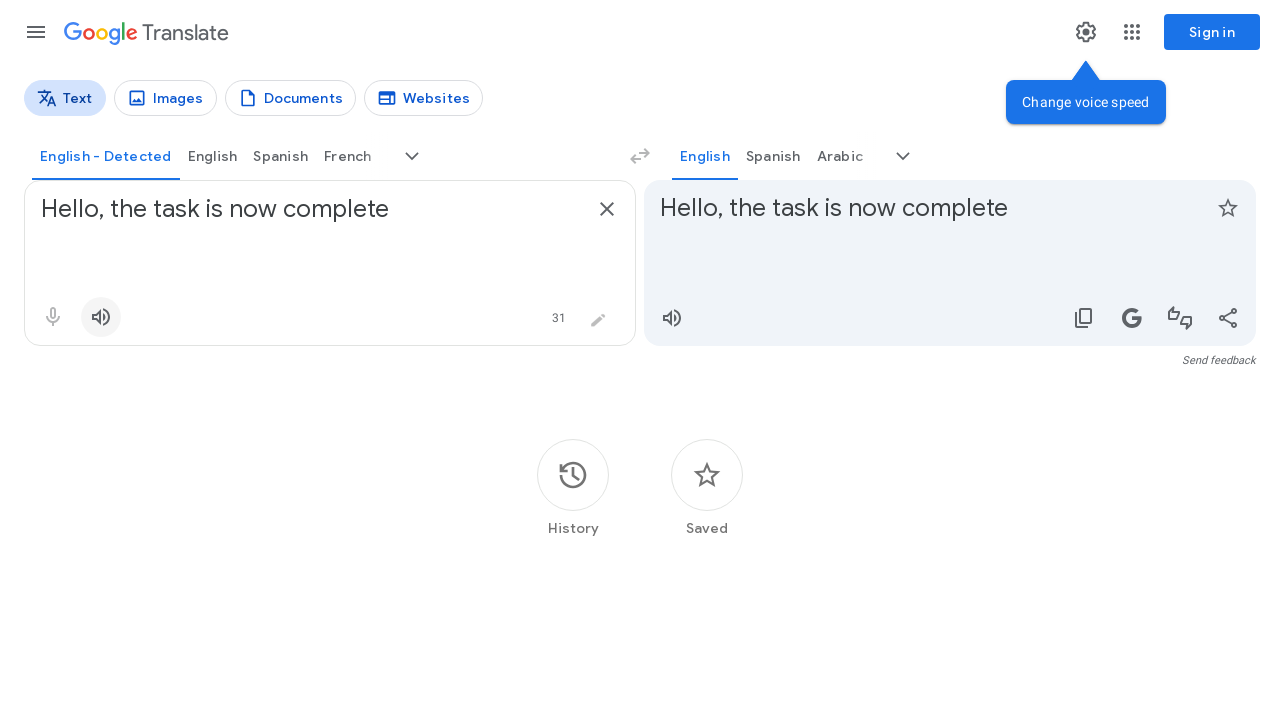

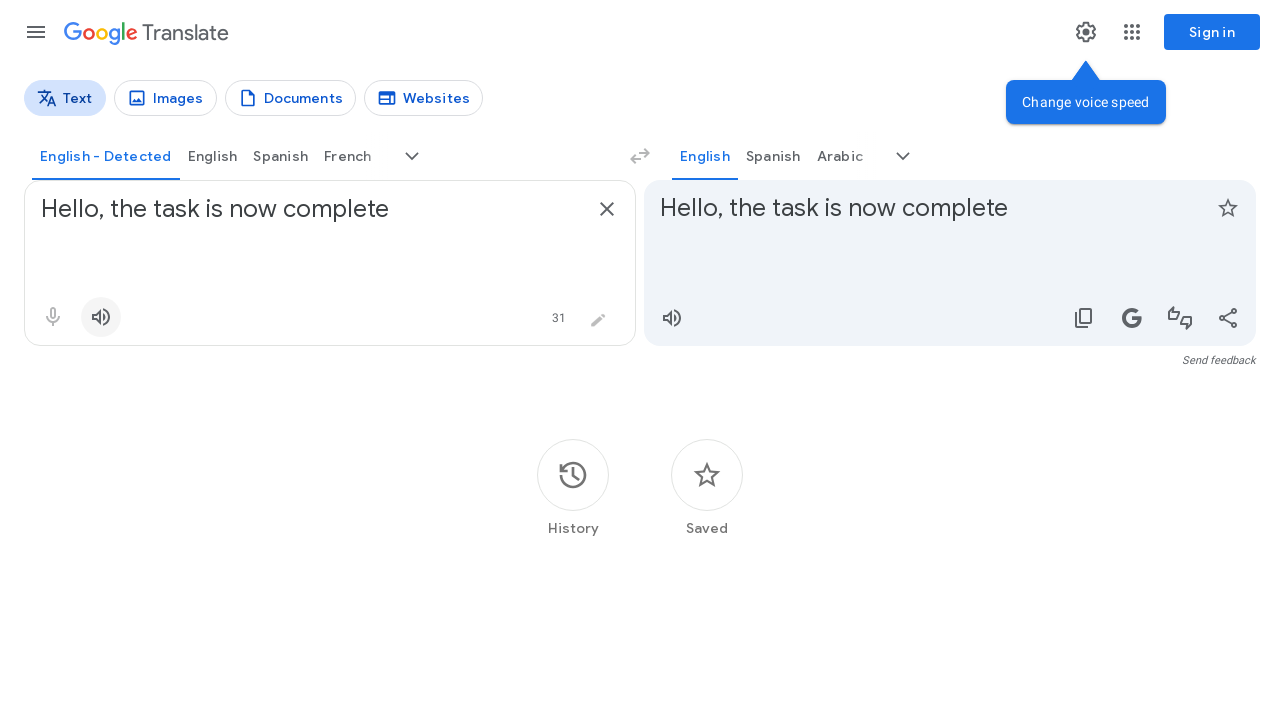